Tests checkbox functionality by navigating to a demo page and clicking on a checkbox

Starting URL: http://syntaxprojects.com/basic-checkbox-demo.php

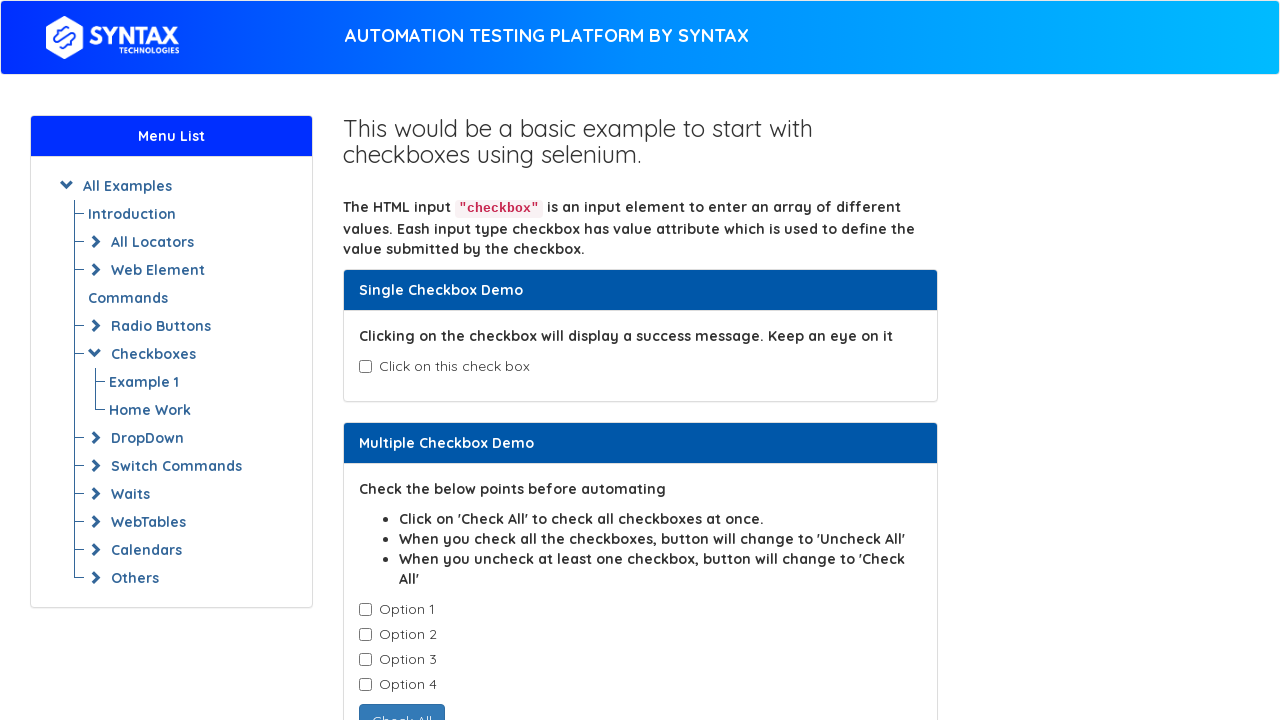

Navigated to checkbox demo page
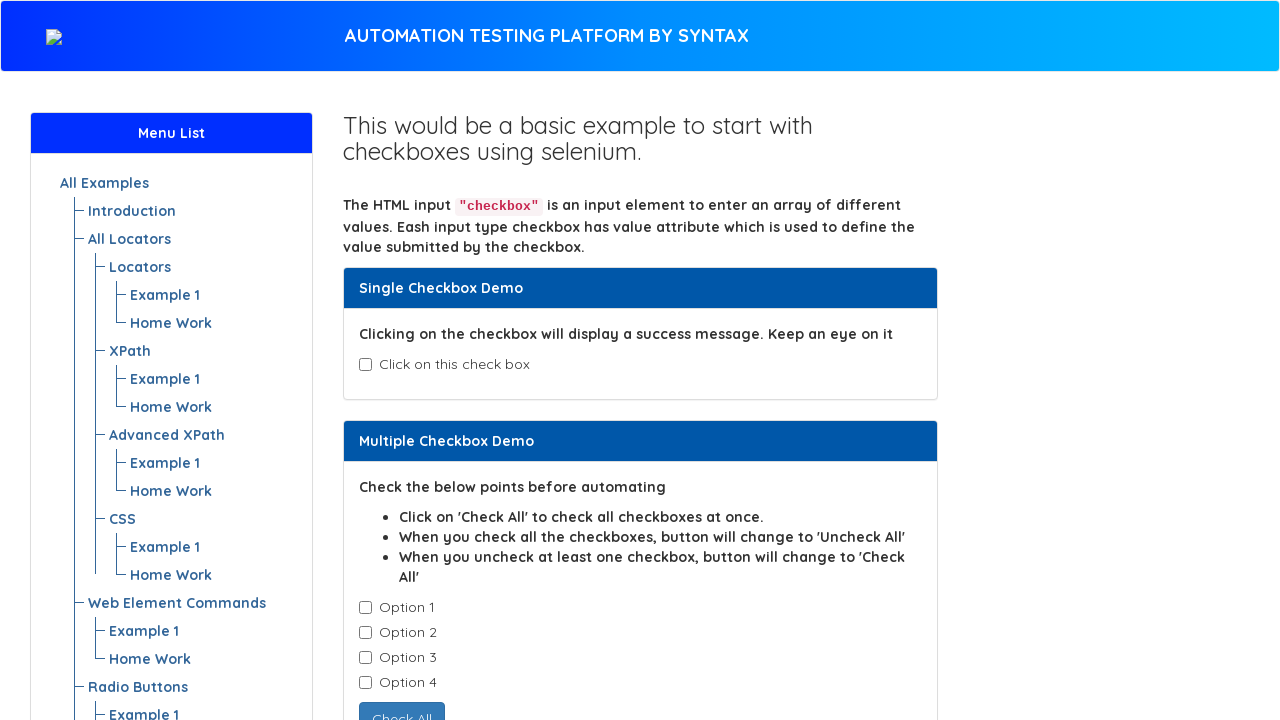

Clicked the age checkbox at (365, 364) on #isAgeSelected
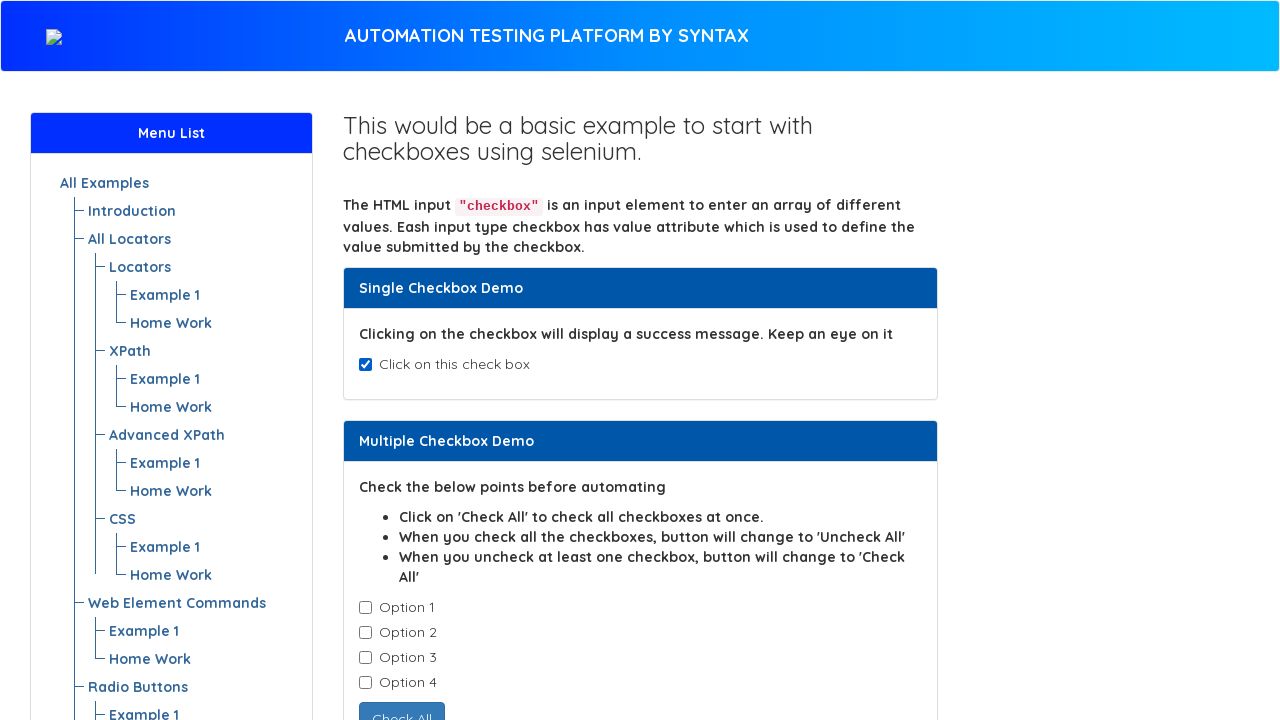

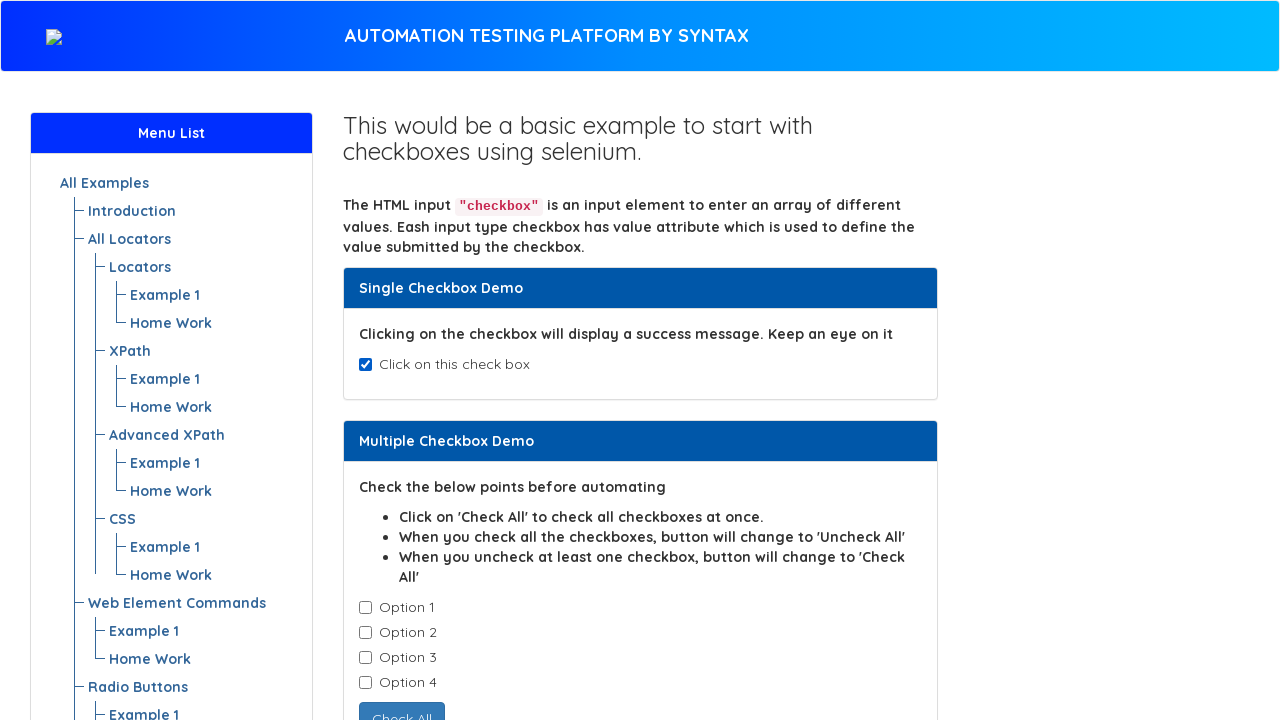